Tests scrolling to a specific element on the page by locating an element and scrolling it into view

Starting URL: http://v.sogou.com/

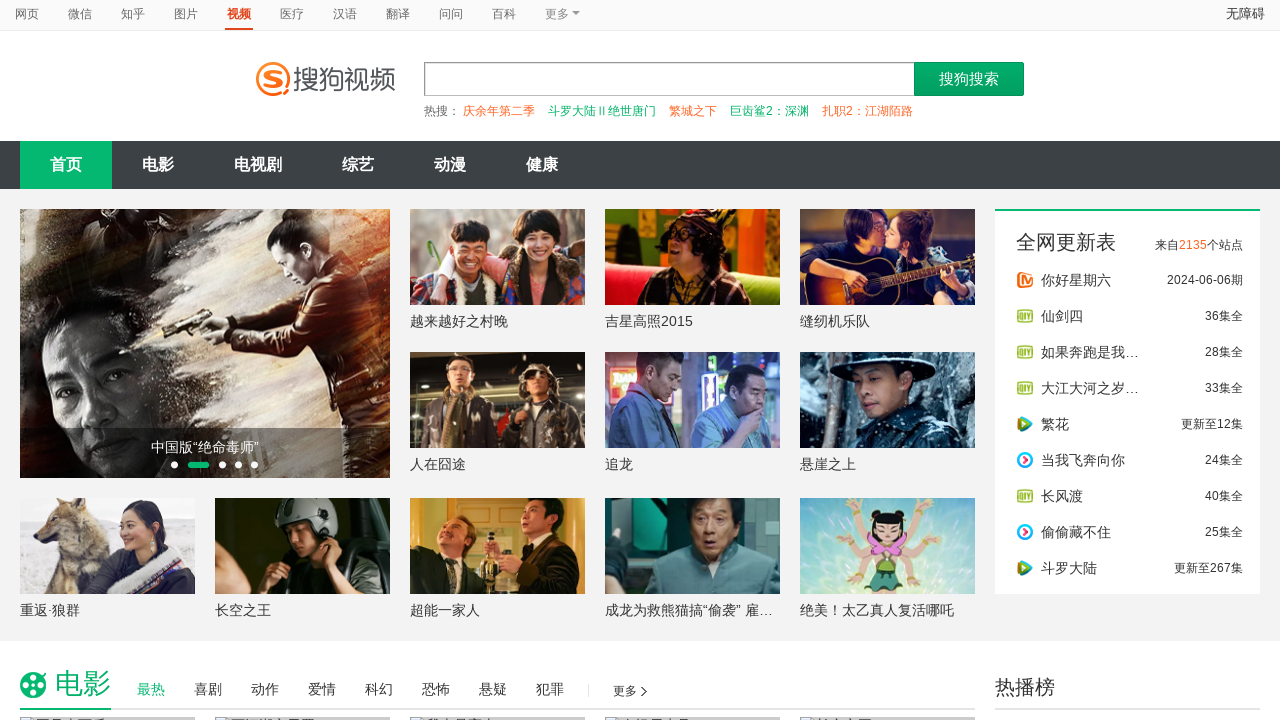

Page loaded with domcontentloaded state
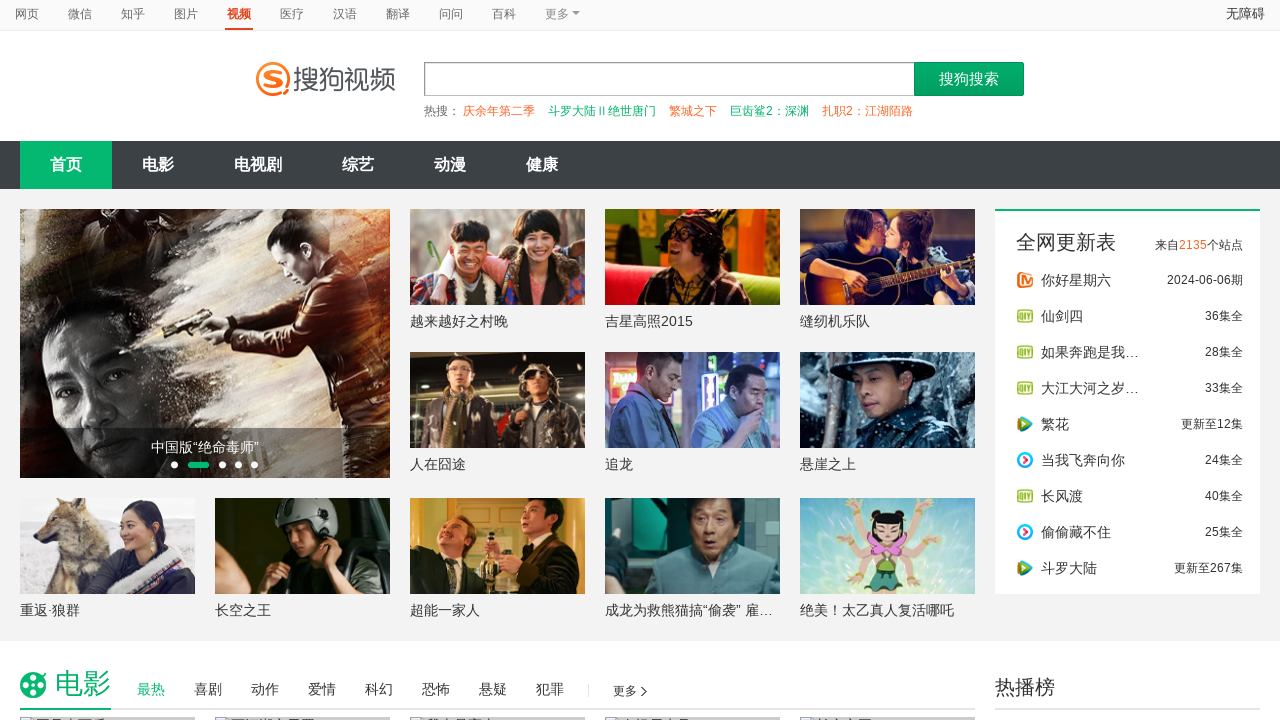

Located target element on page
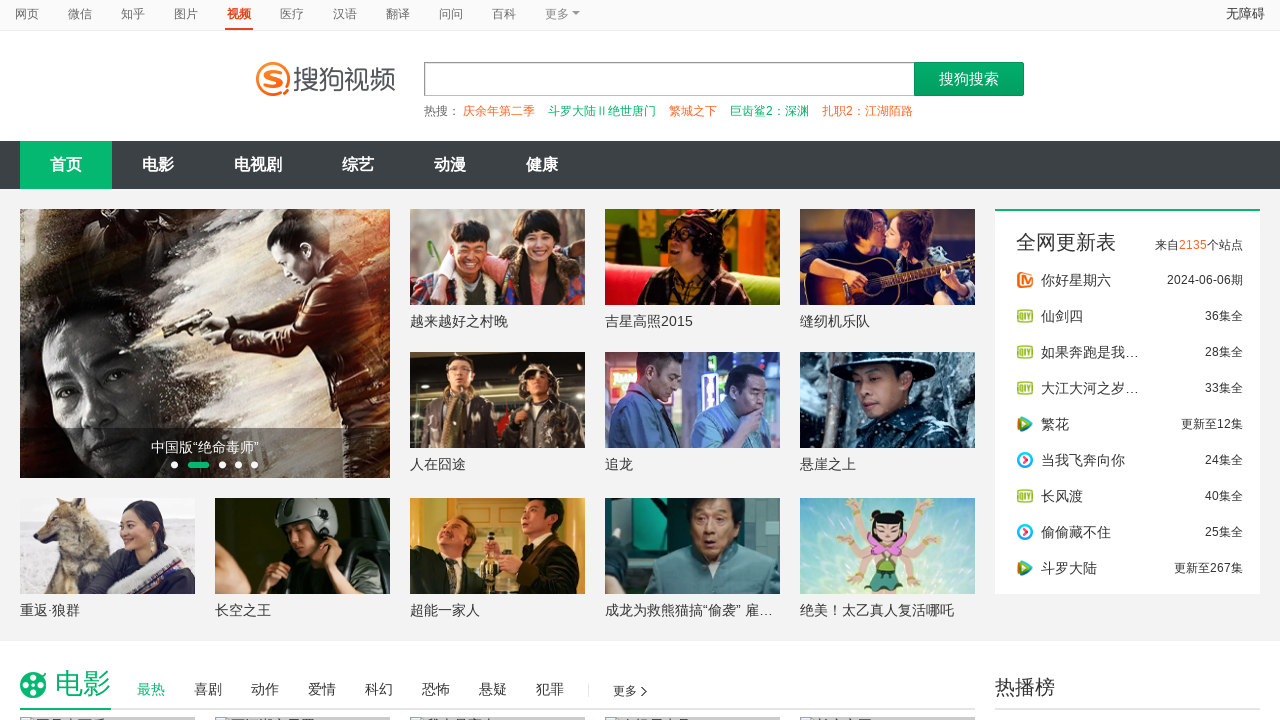

Scrolled target element into view
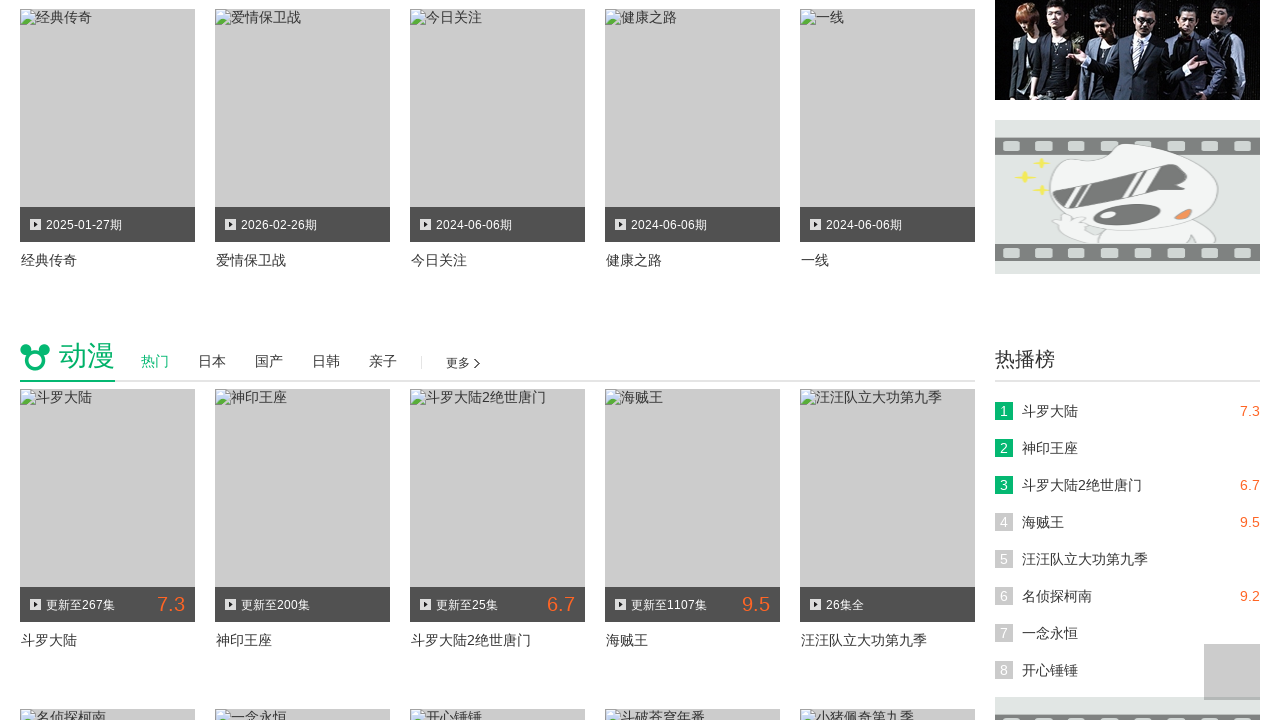

Waited 2 seconds to observe scroll animation
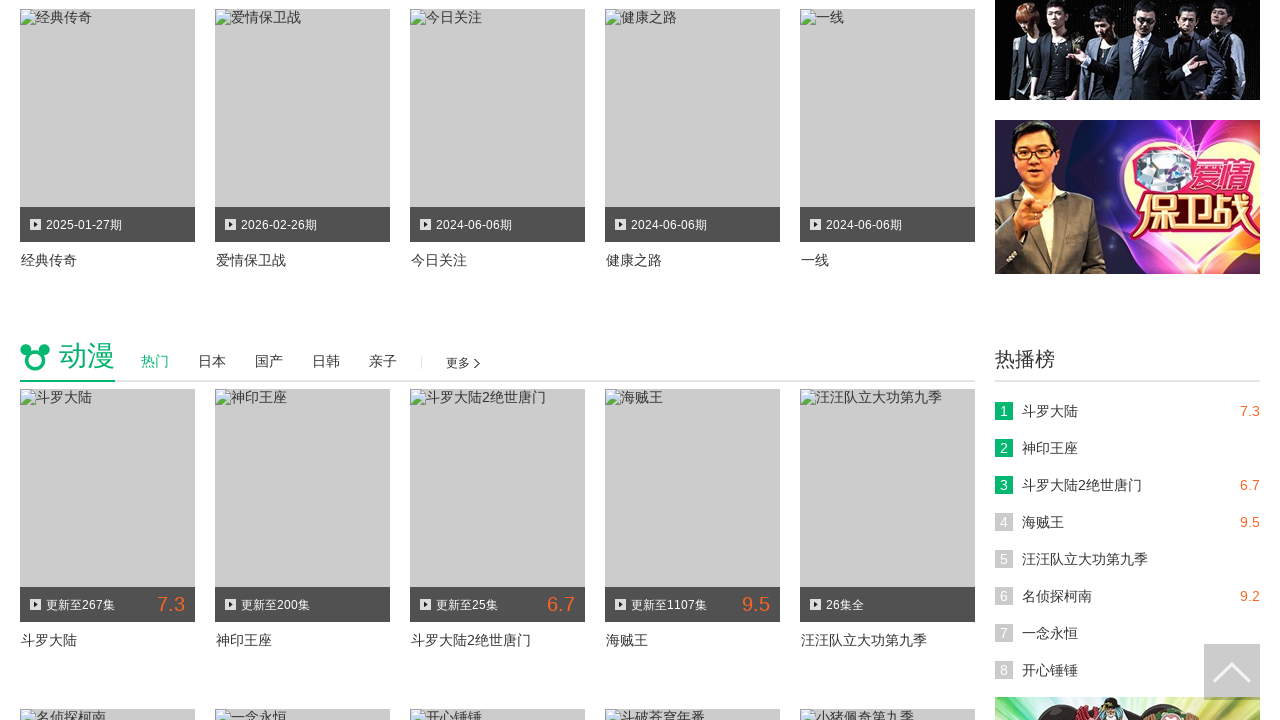

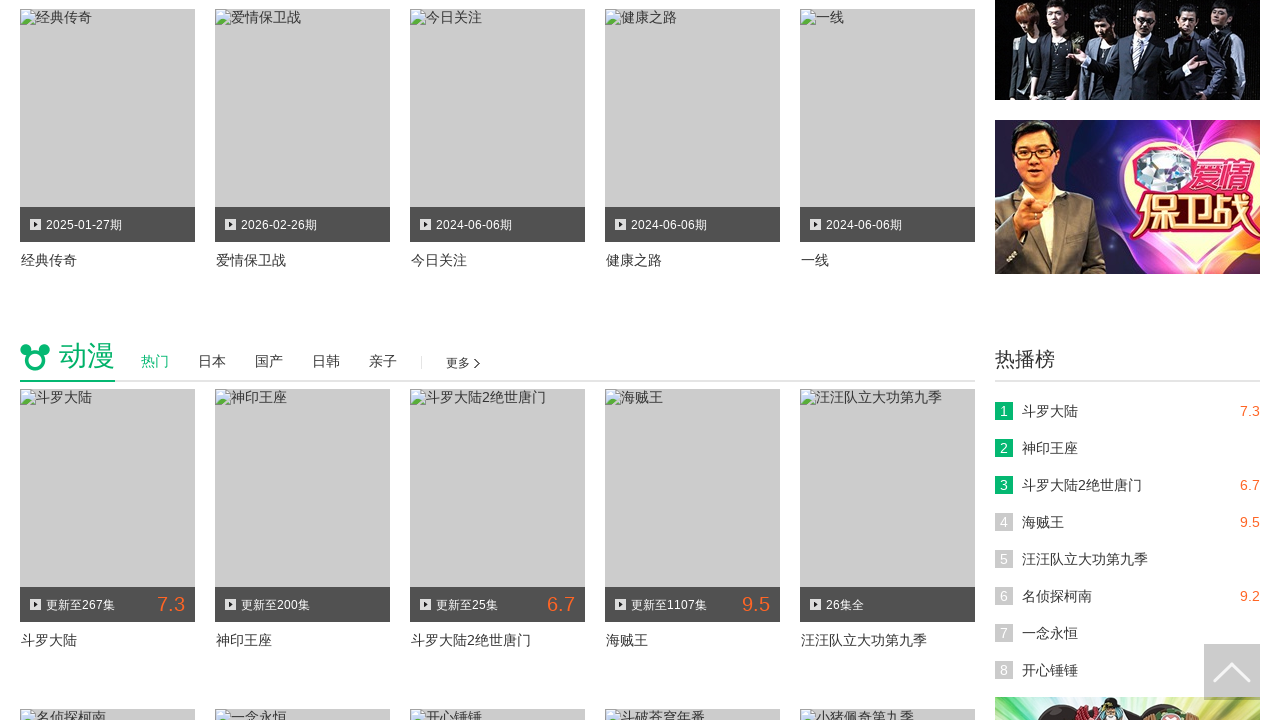